Navigates through different product categories on an e-commerce site and views a product's price details

Starting URL: https://www.demoblaze.com/

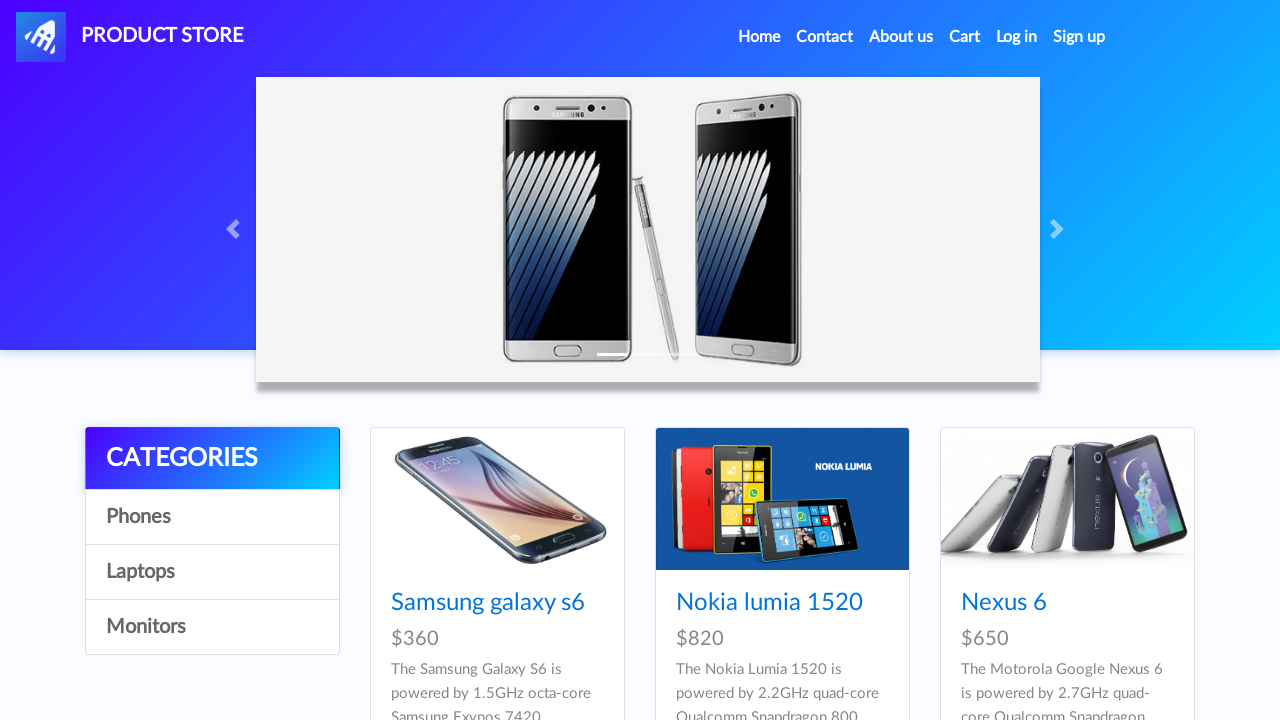

Clicked on Monitors category on xpath=/html/body/div[5]/div/div[1]/div/a[4]
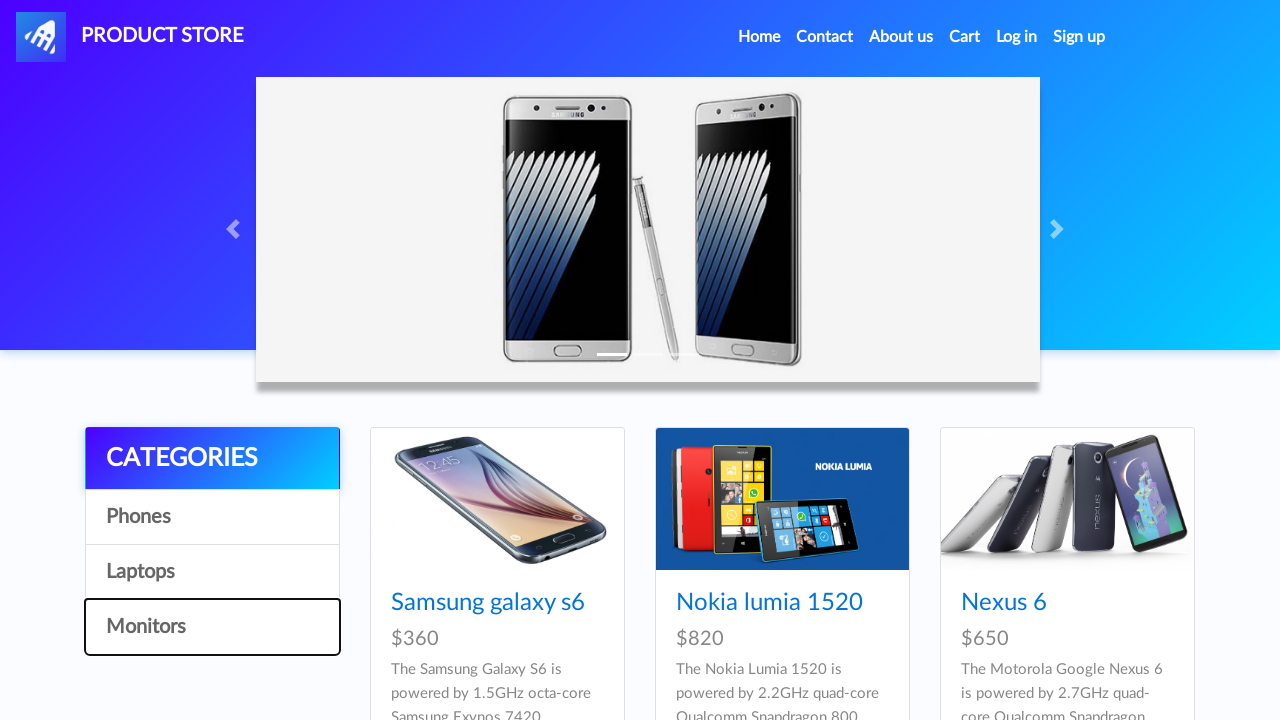

Waited 1 second for Monitors category to load
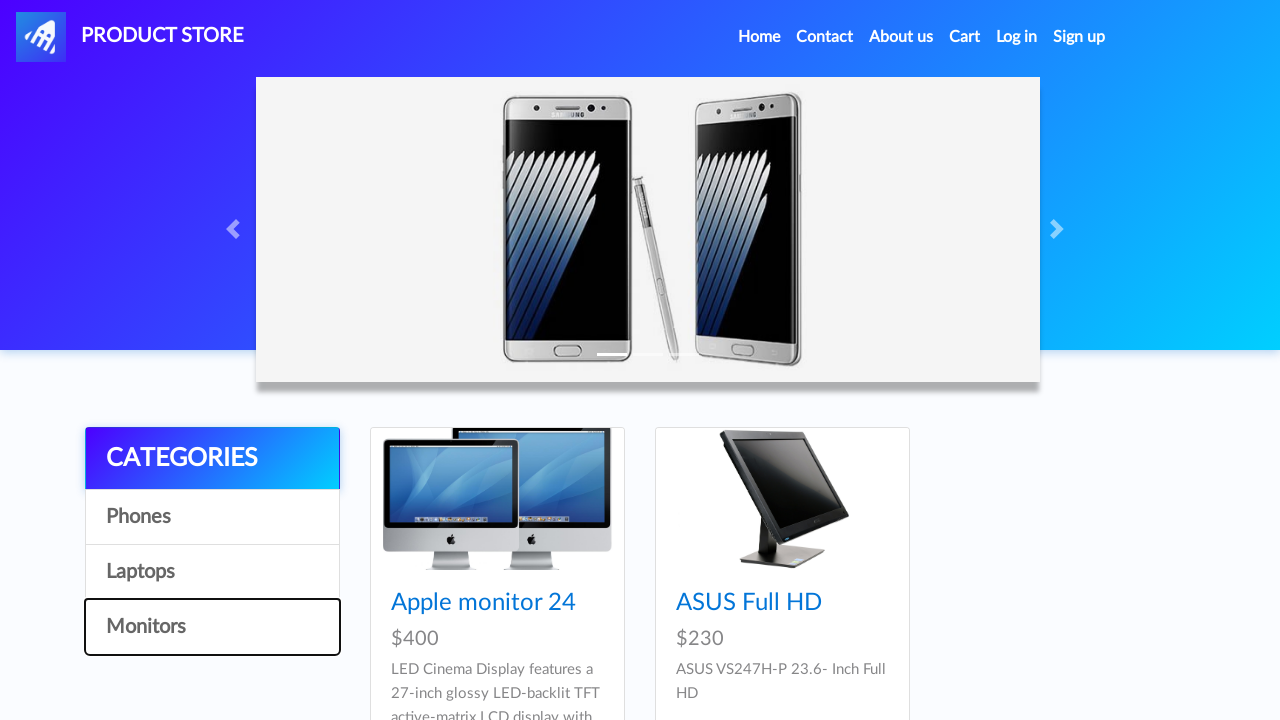

Clicked on Laptops category on xpath=/html/body/div[5]/div/div[1]/div/a[3]
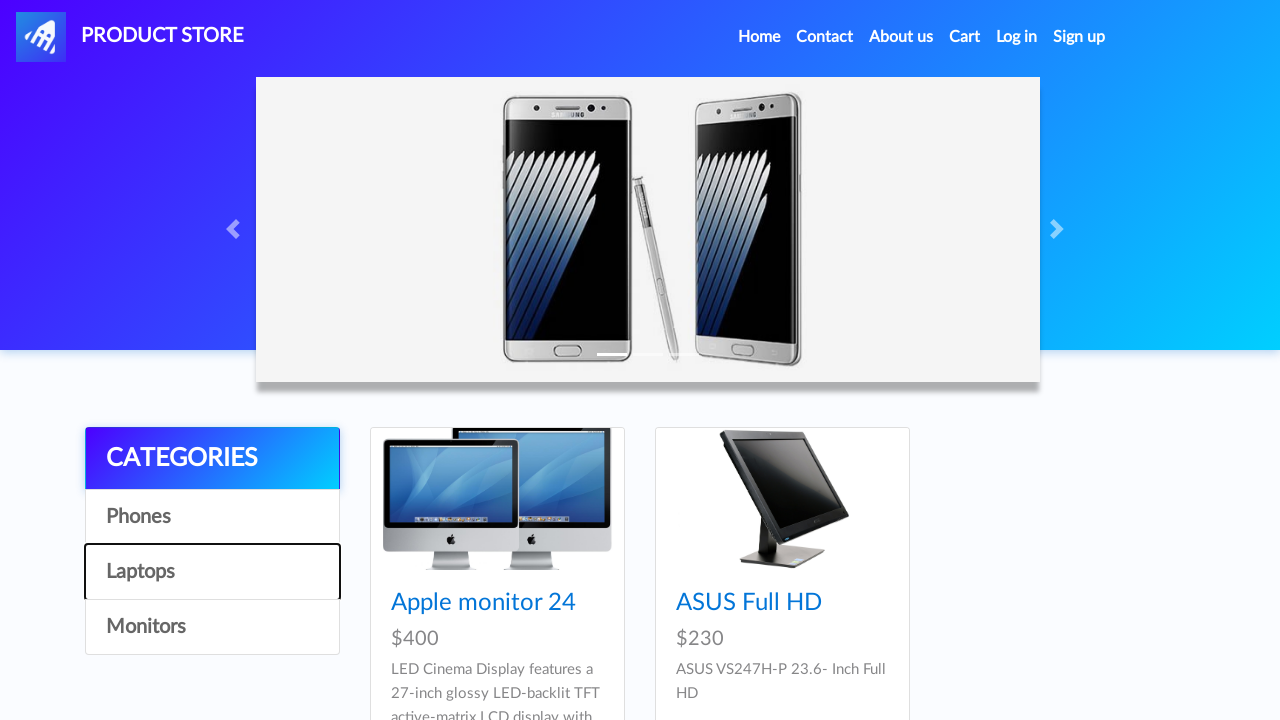

Waited 1 second for Laptops category to load
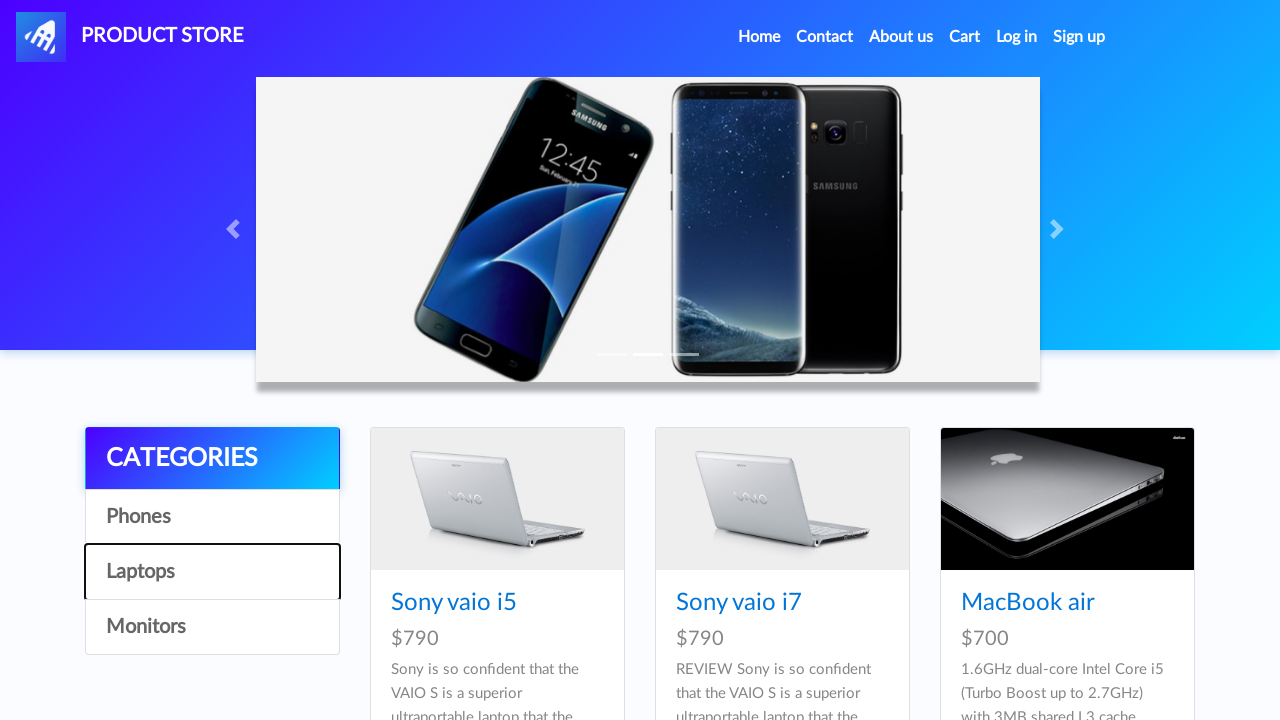

Clicked on Phones category on xpath=/html/body/div[5]/div/div[1]/div/a[2]
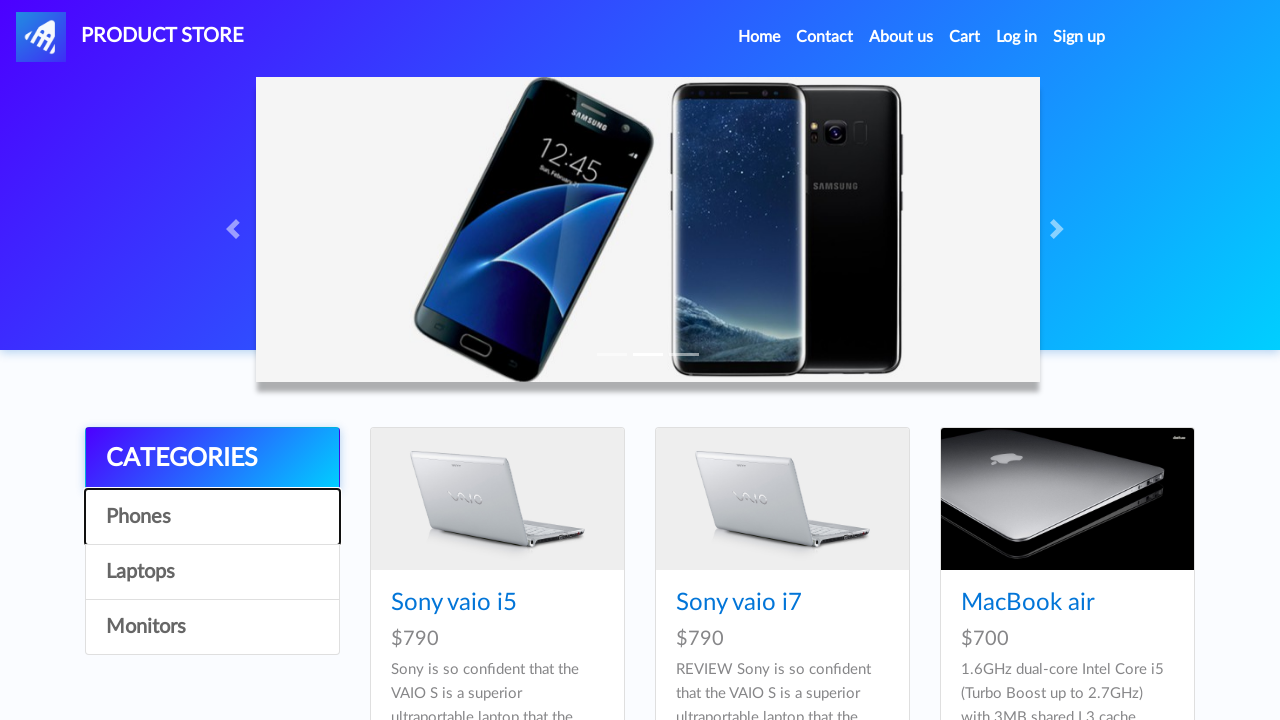

Waited 1 second for Phones category to load
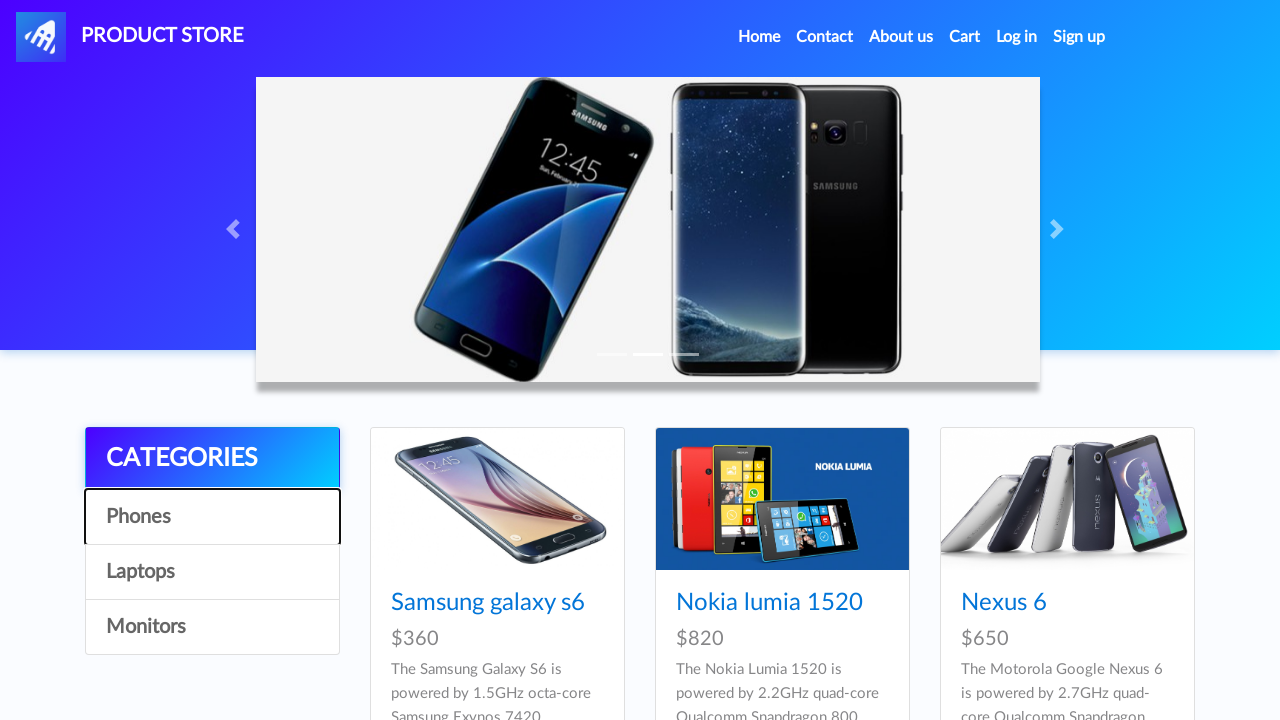

Clicked on a specific product on xpath=/html/body/div[5]/div/div[2]/div/div[7]/div/div/h4/a
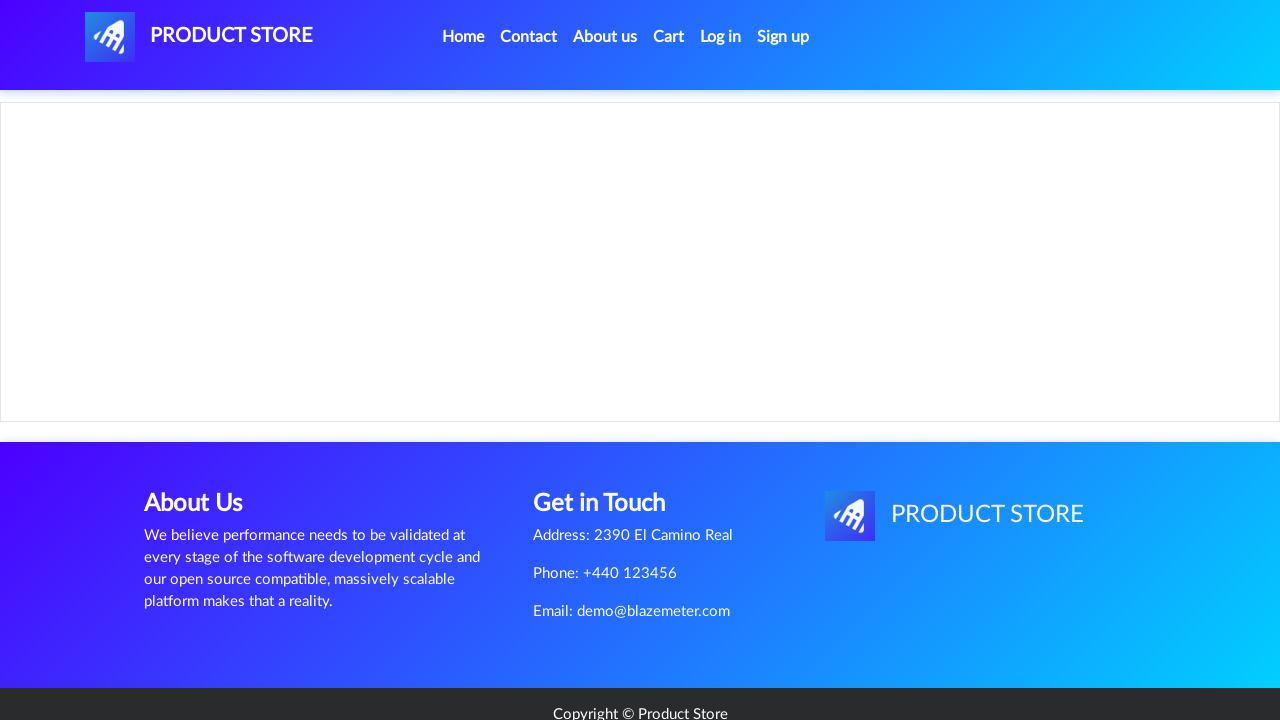

Waited 1 second for product page to load
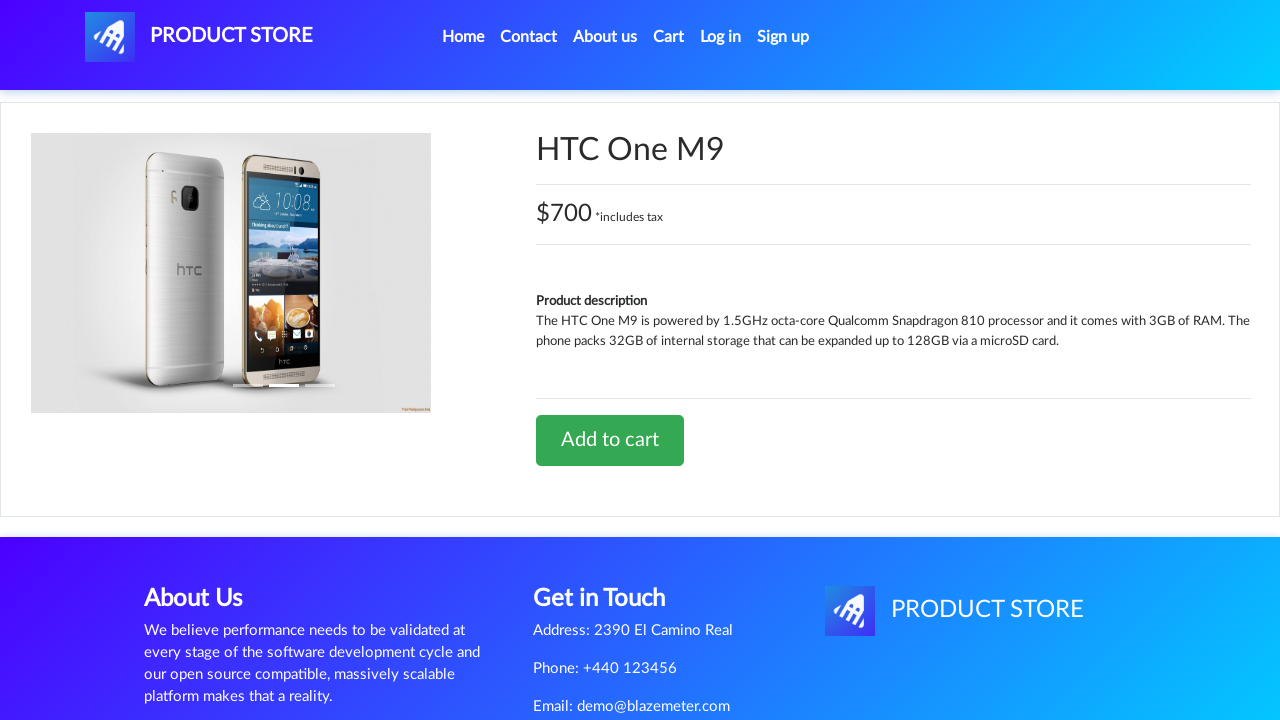

Price container is now visible on the product page
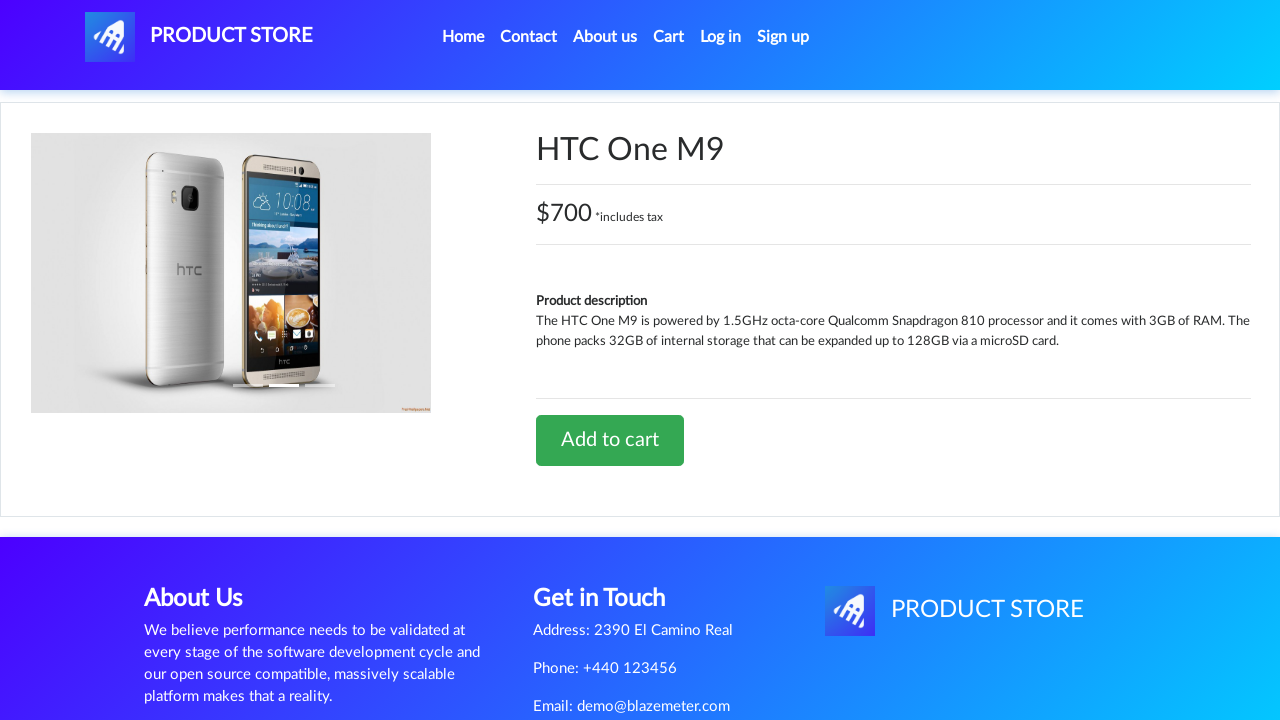

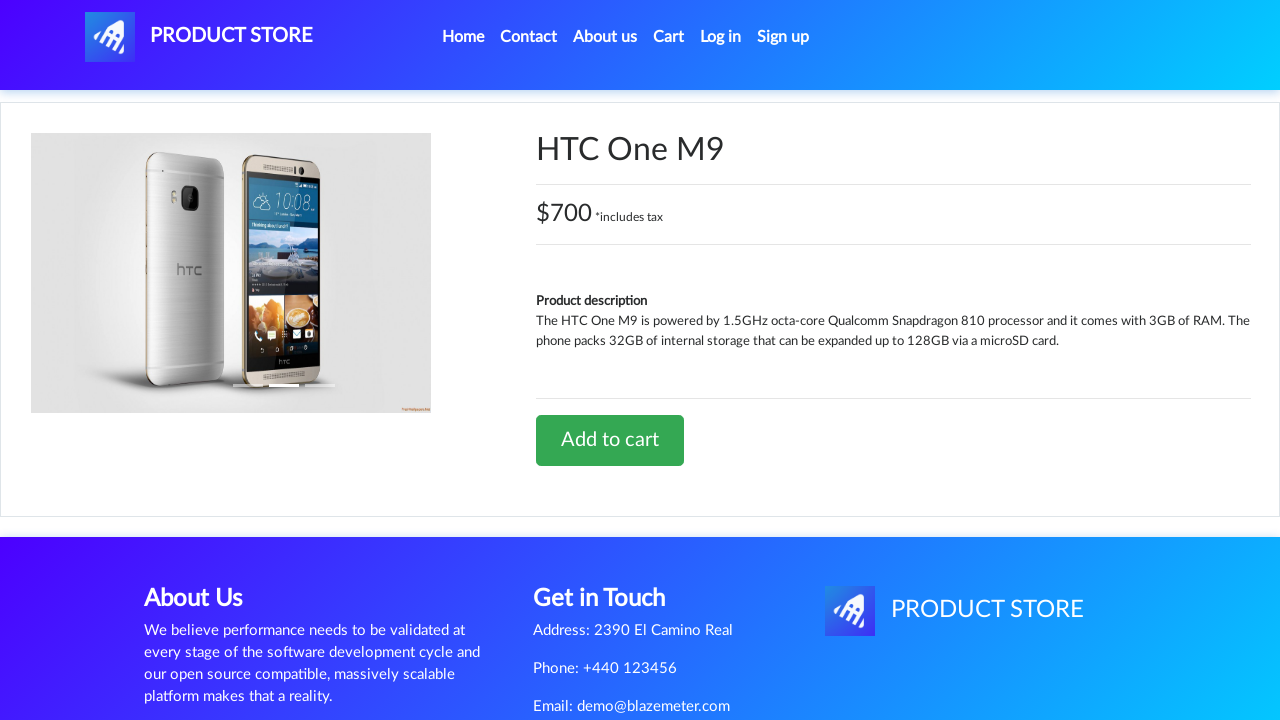